Tests dynamic disappearing elements by refreshing page until all 5 menu options including Gallery are visible

Starting URL: https://the-internet.herokuapp.com/

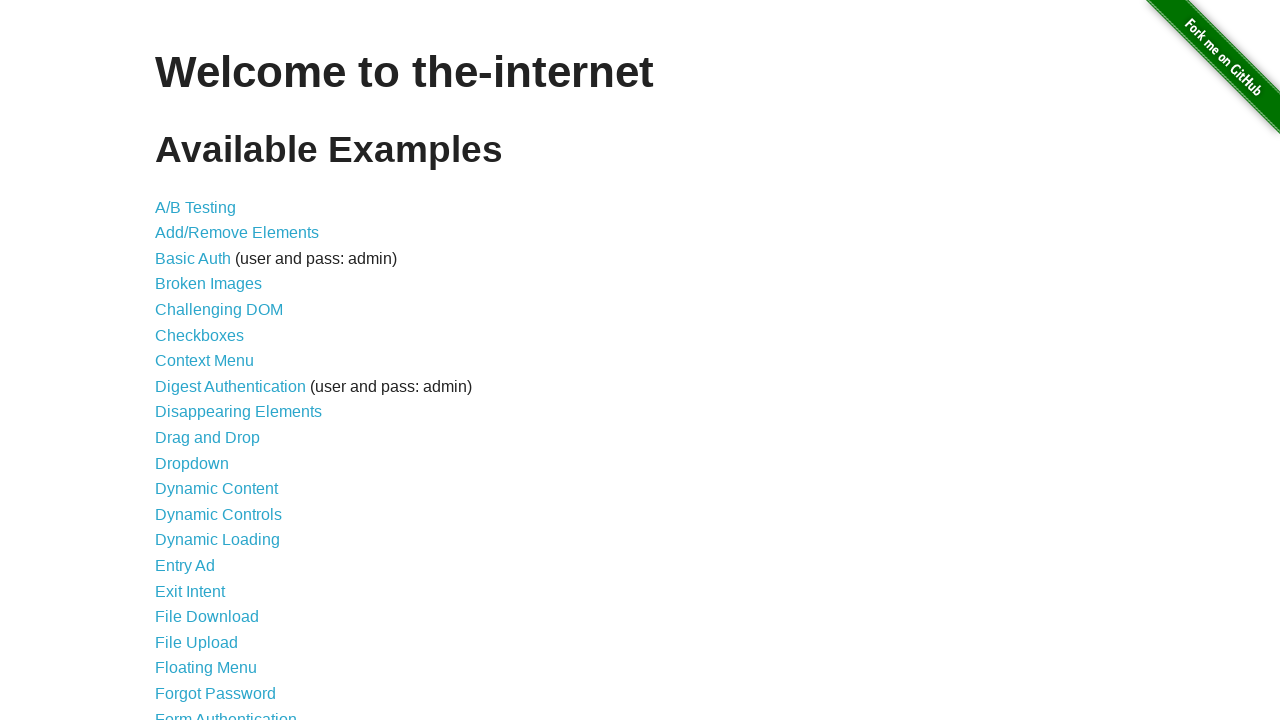

Clicked on Disappearing Elements link at (238, 412) on text=Disappearing Elements
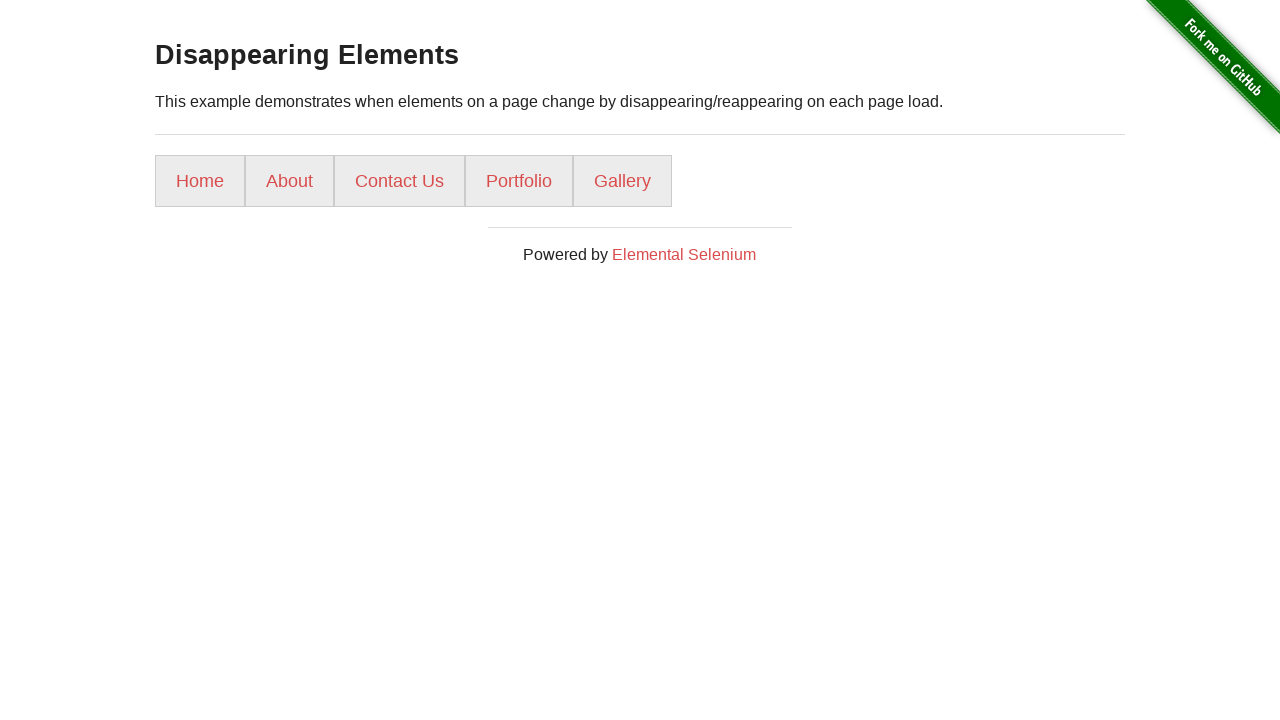

Menu items loaded and selector found
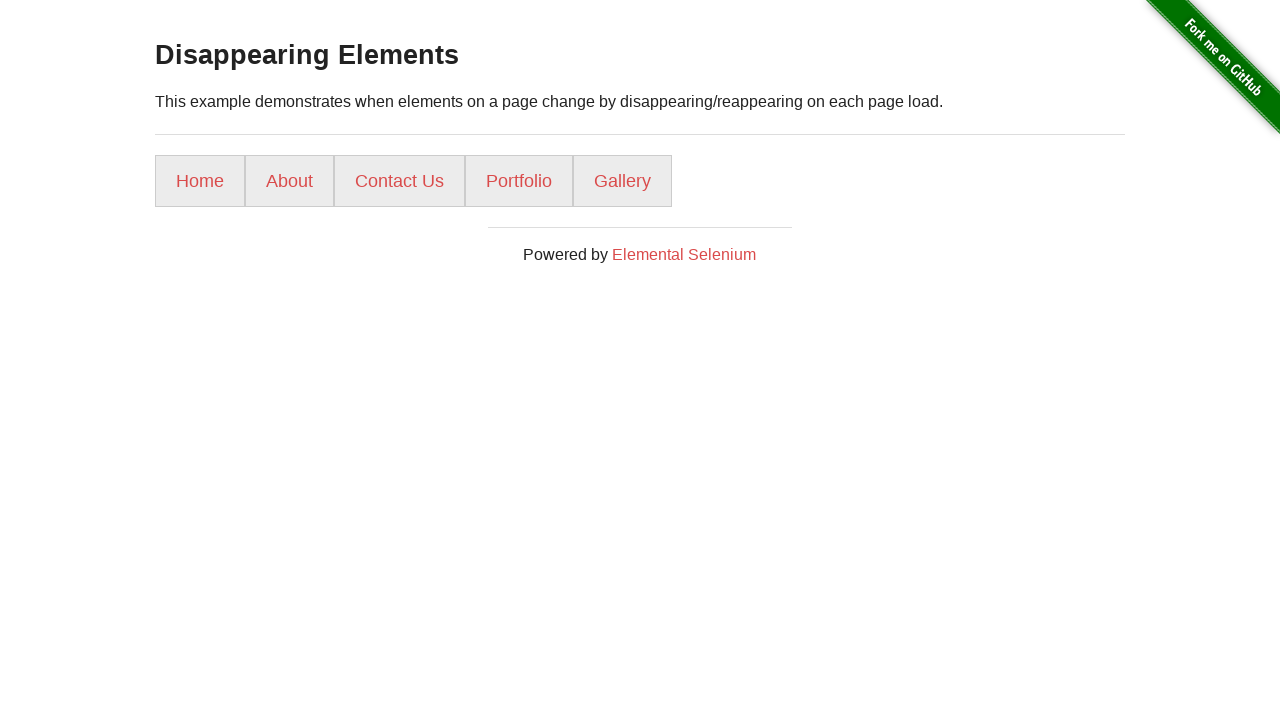

Located menu items
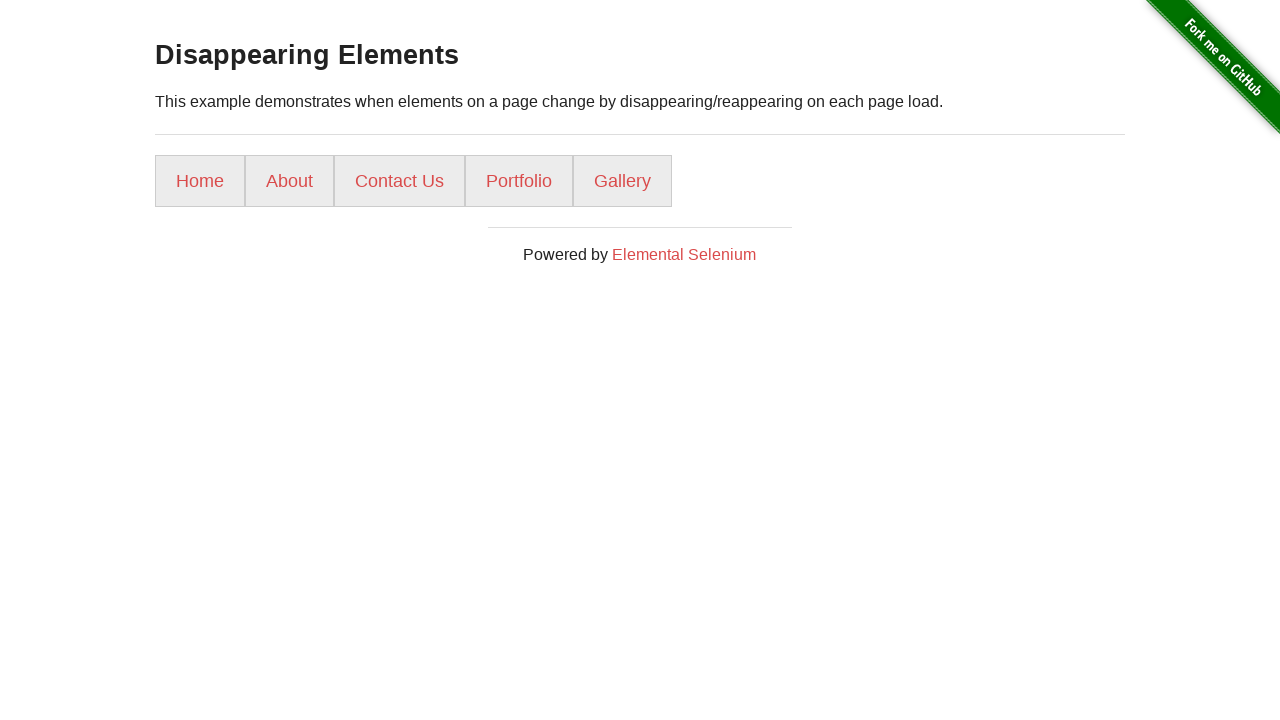

Counted 5 menu items
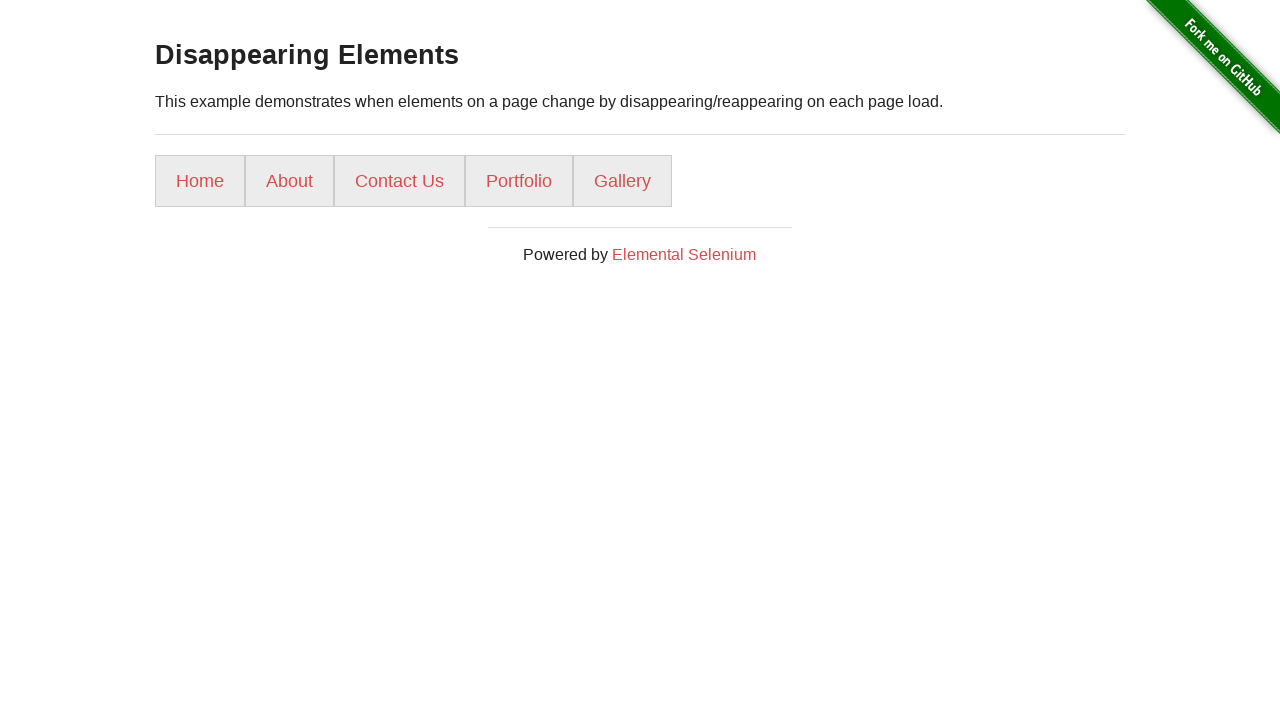

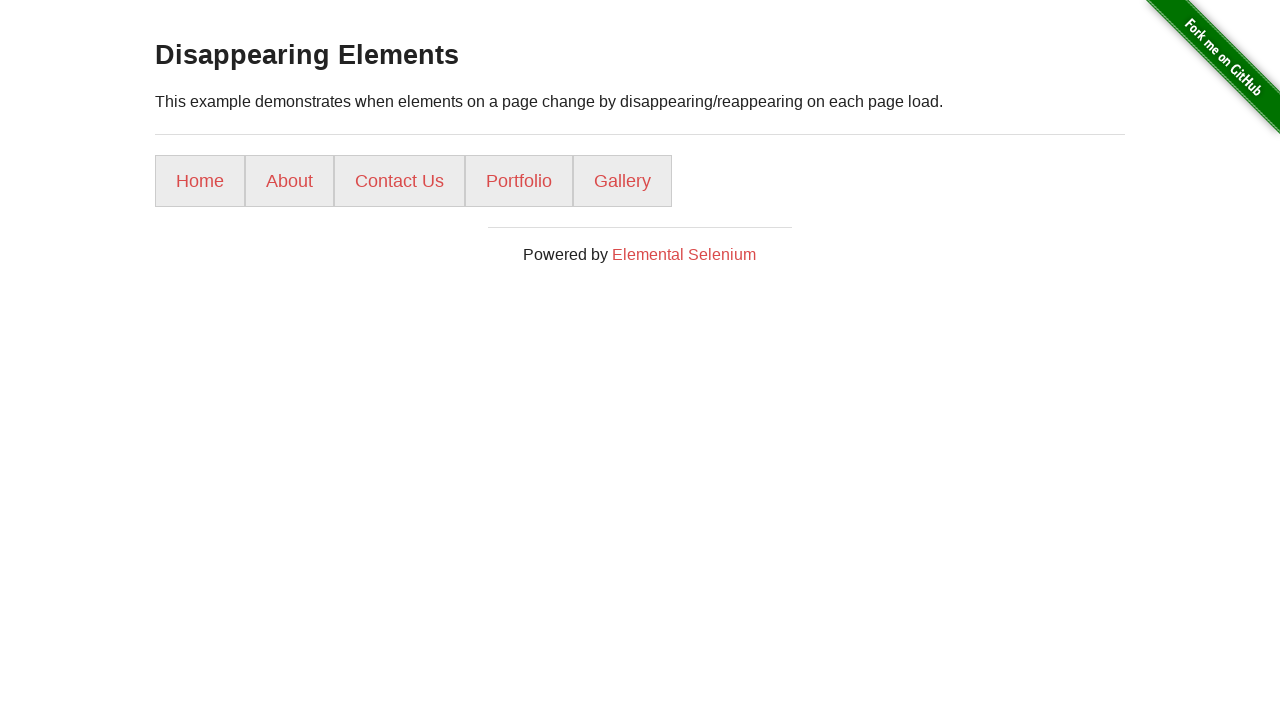